Clicks the Apple One link in the footer and verifies navigation to the Apple One page

Starting URL: https://www.apple.com/in/

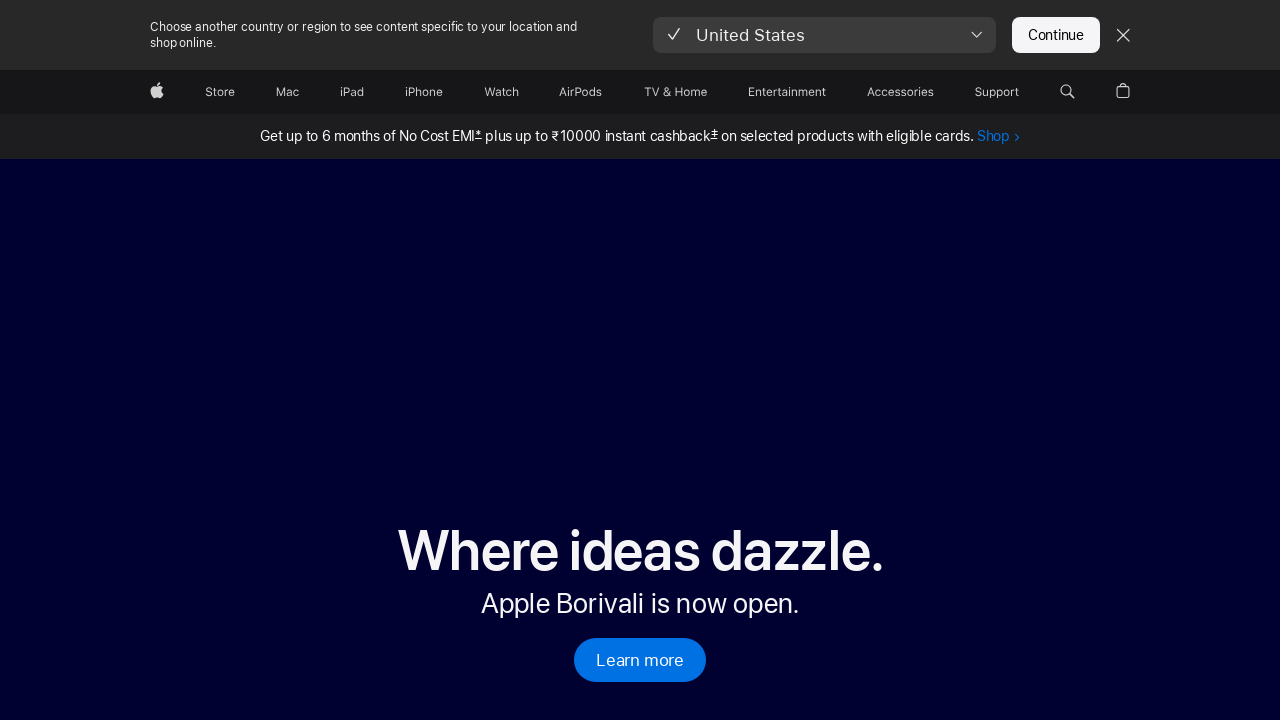

Clicked Apple One link in footer at (374, 381) on footer a[href='/in/apple-one/']
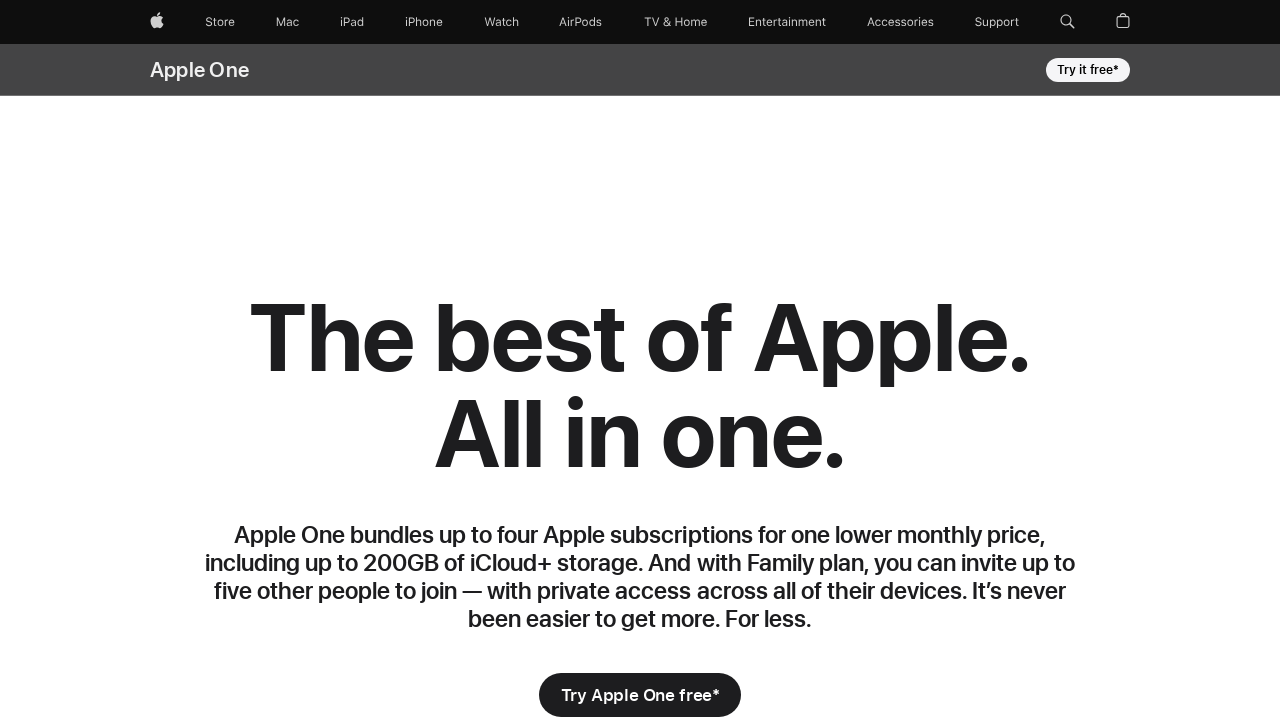

Navigated to Apple One page successfully
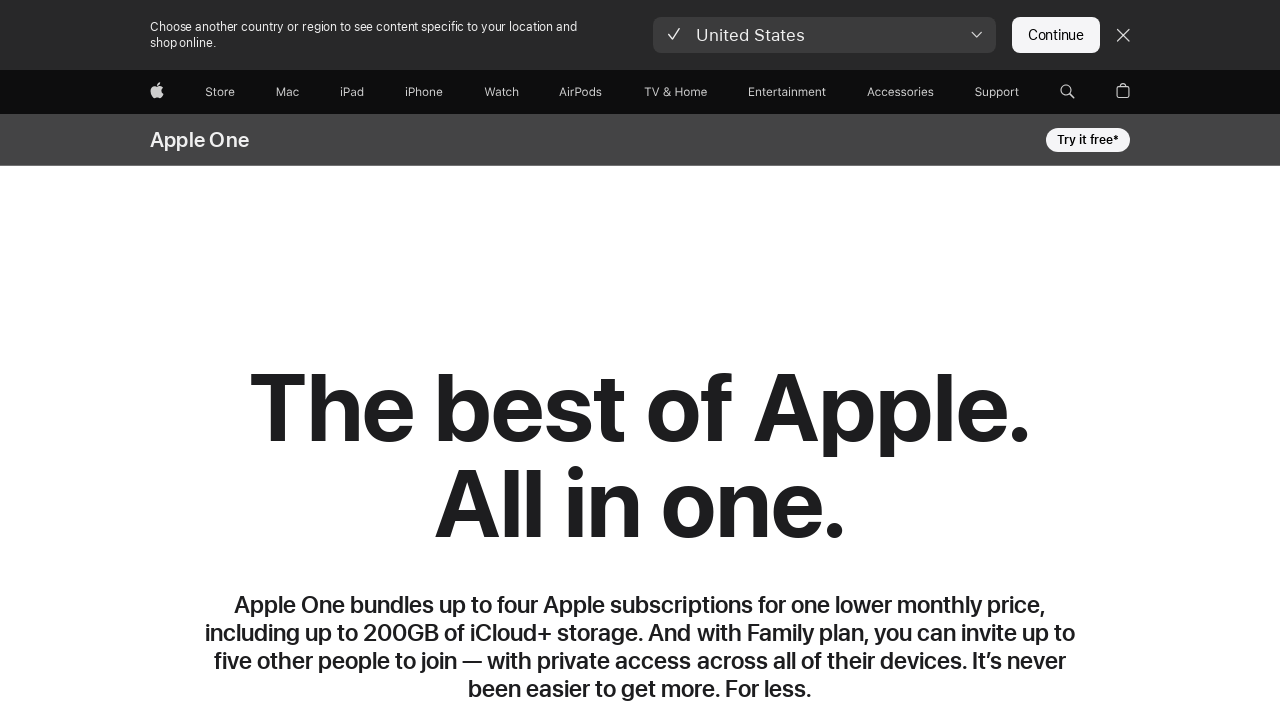

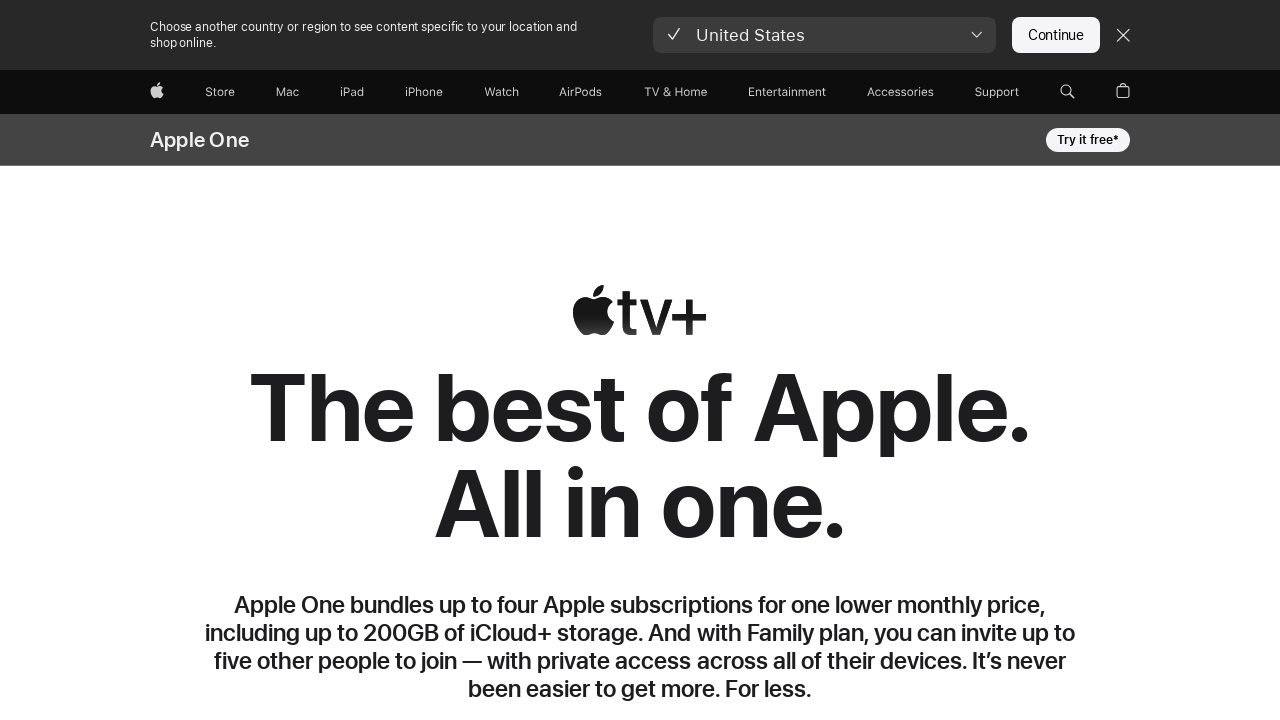